Tests that todo data persists after page reload

Starting URL: https://demo.playwright.dev/todomvc

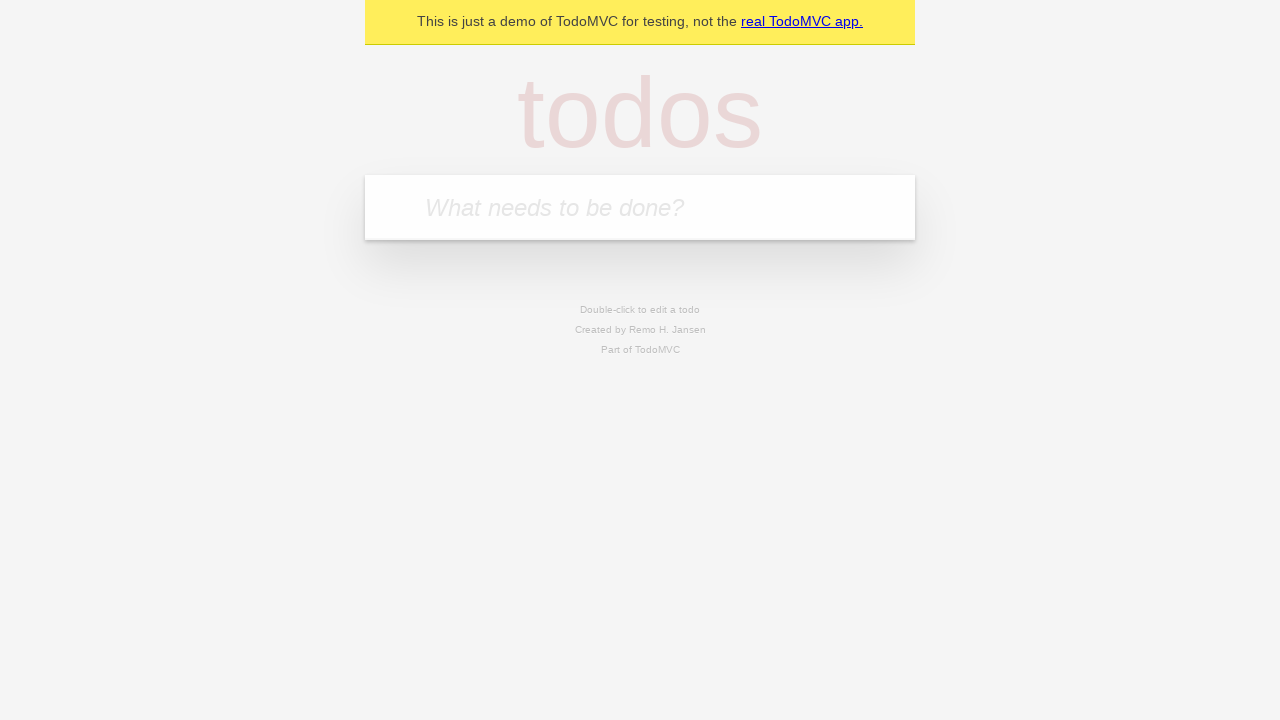

Located the 'What needs to be done?' input field
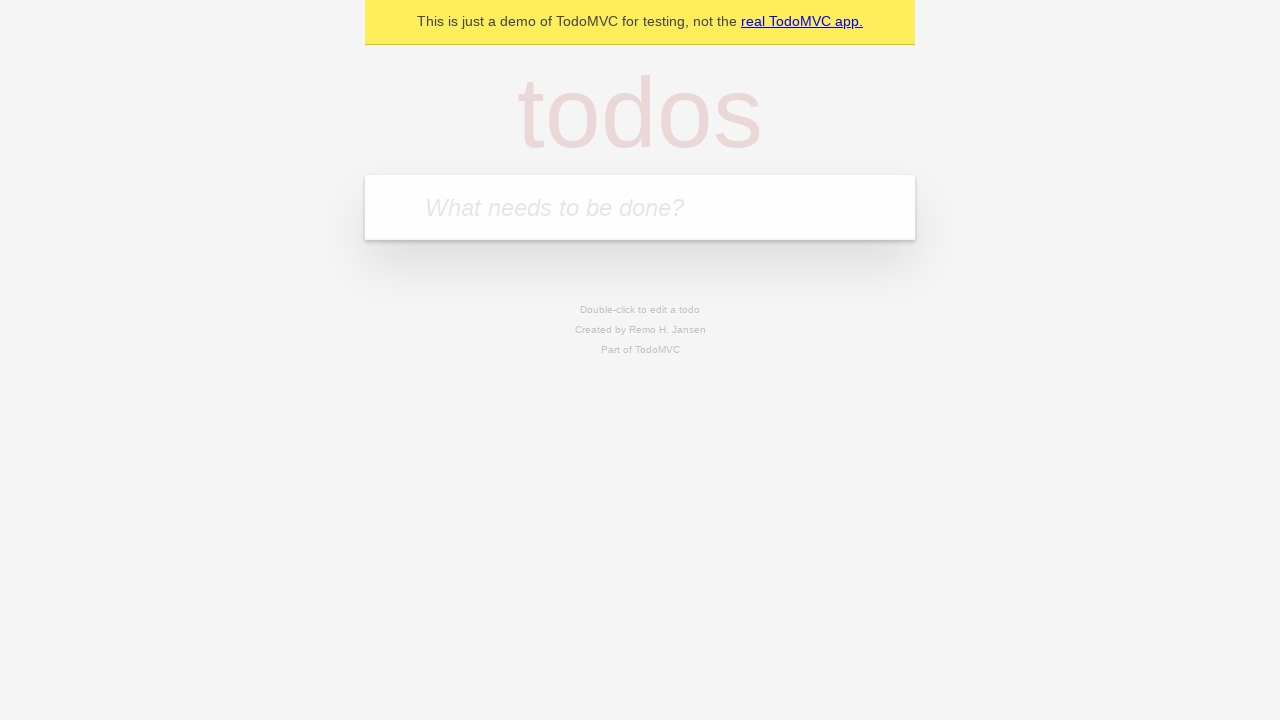

Filled first todo with 'buy some cheese' on internal:attr=[placeholder="What needs to be done?"i]
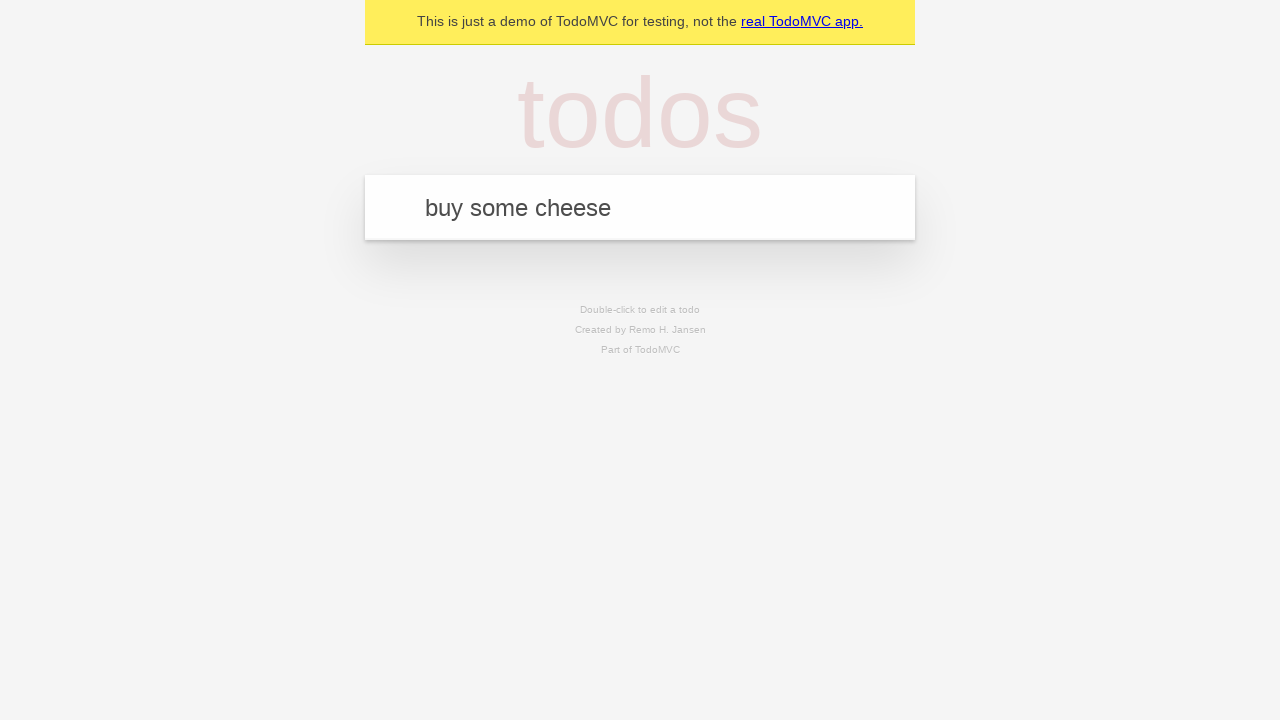

Pressed Enter to create first todo on internal:attr=[placeholder="What needs to be done?"i]
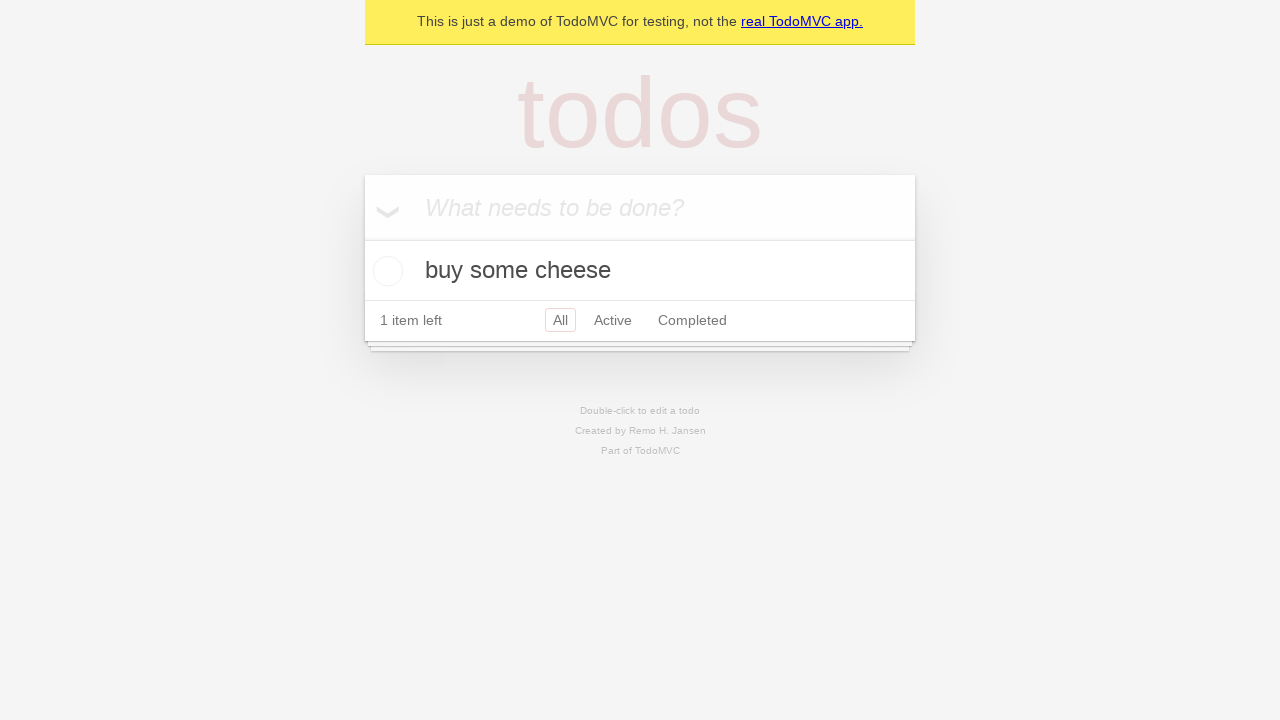

Filled second todo with 'feed the cat' on internal:attr=[placeholder="What needs to be done?"i]
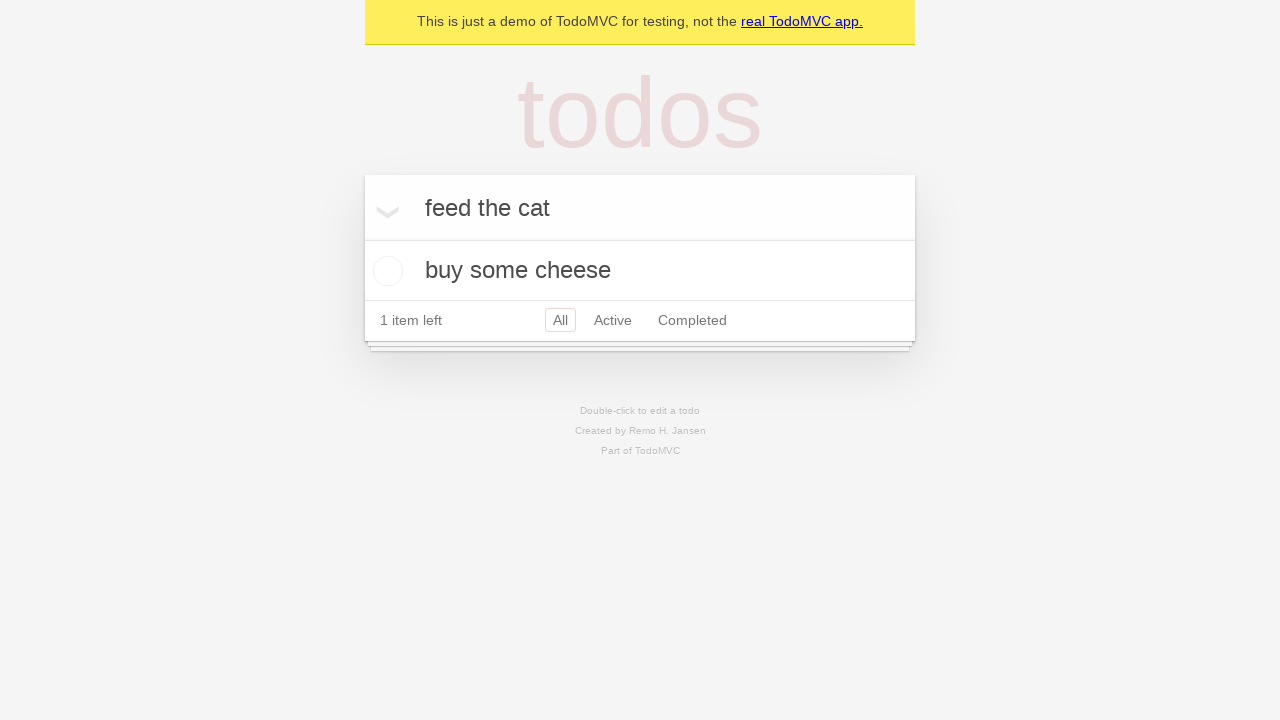

Pressed Enter to create second todo on internal:attr=[placeholder="What needs to be done?"i]
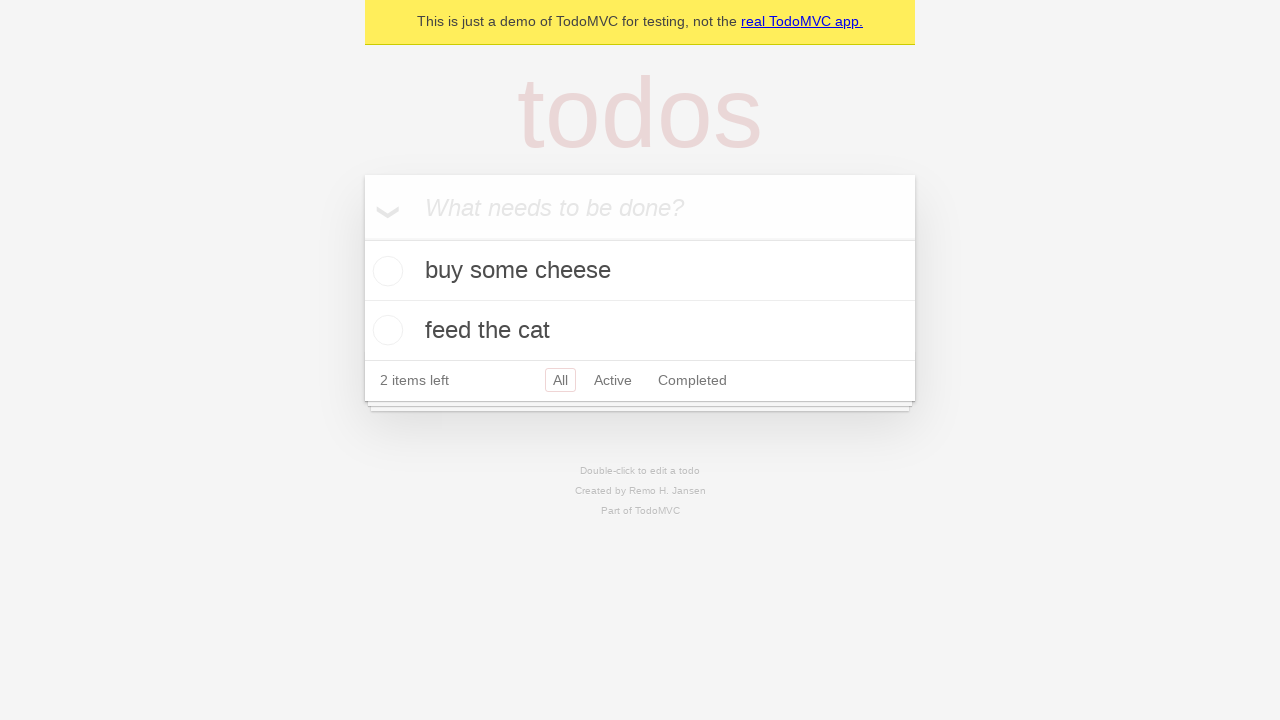

Verified that 2 todo items are now present
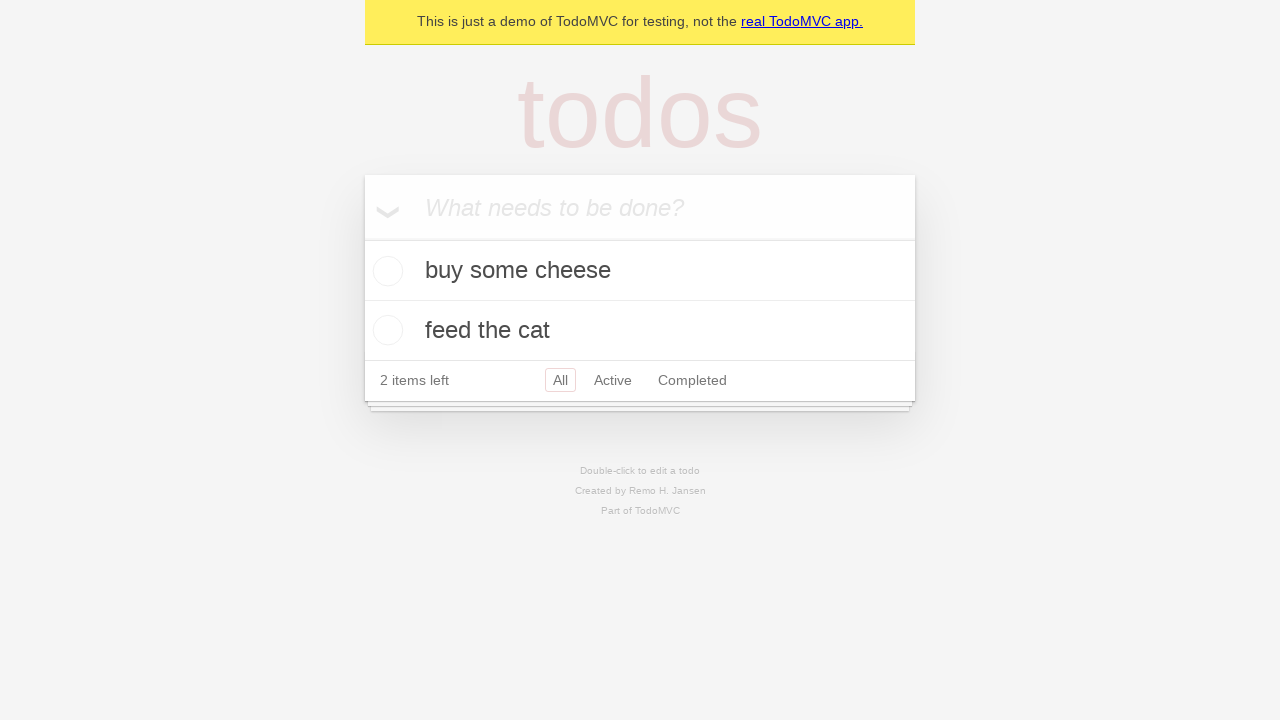

Located all todo items
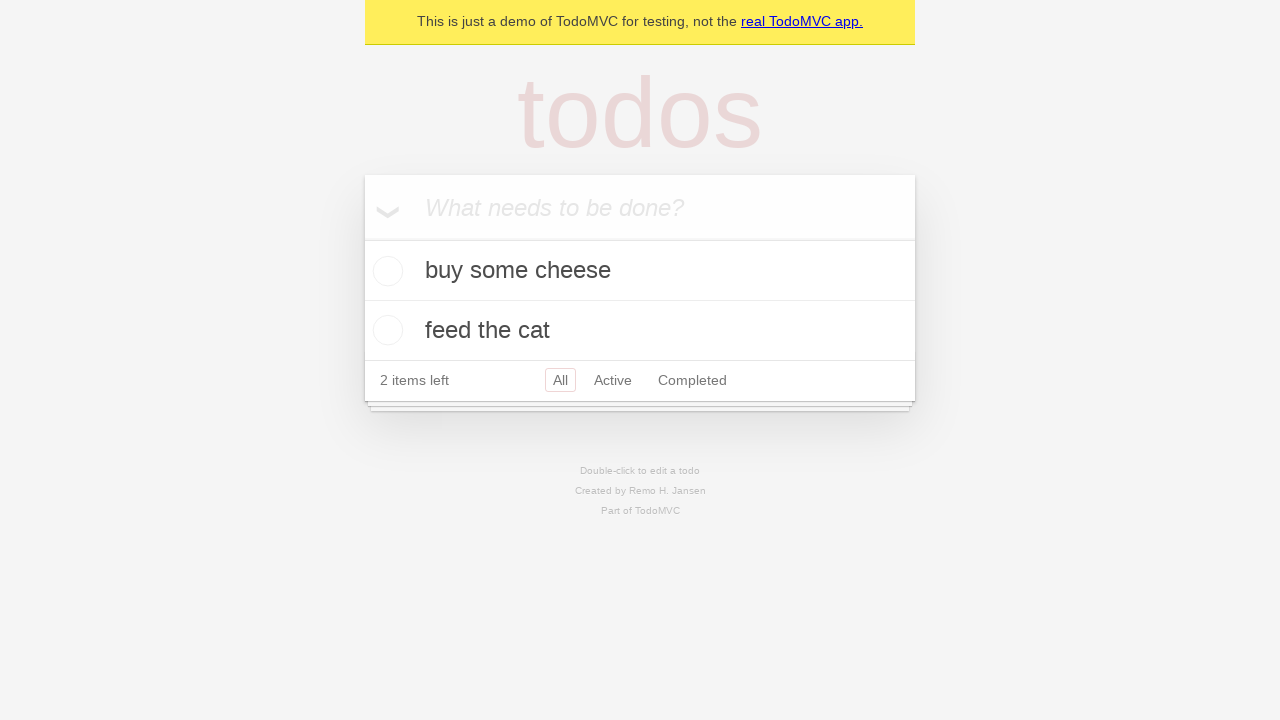

Located checkbox for first todo item
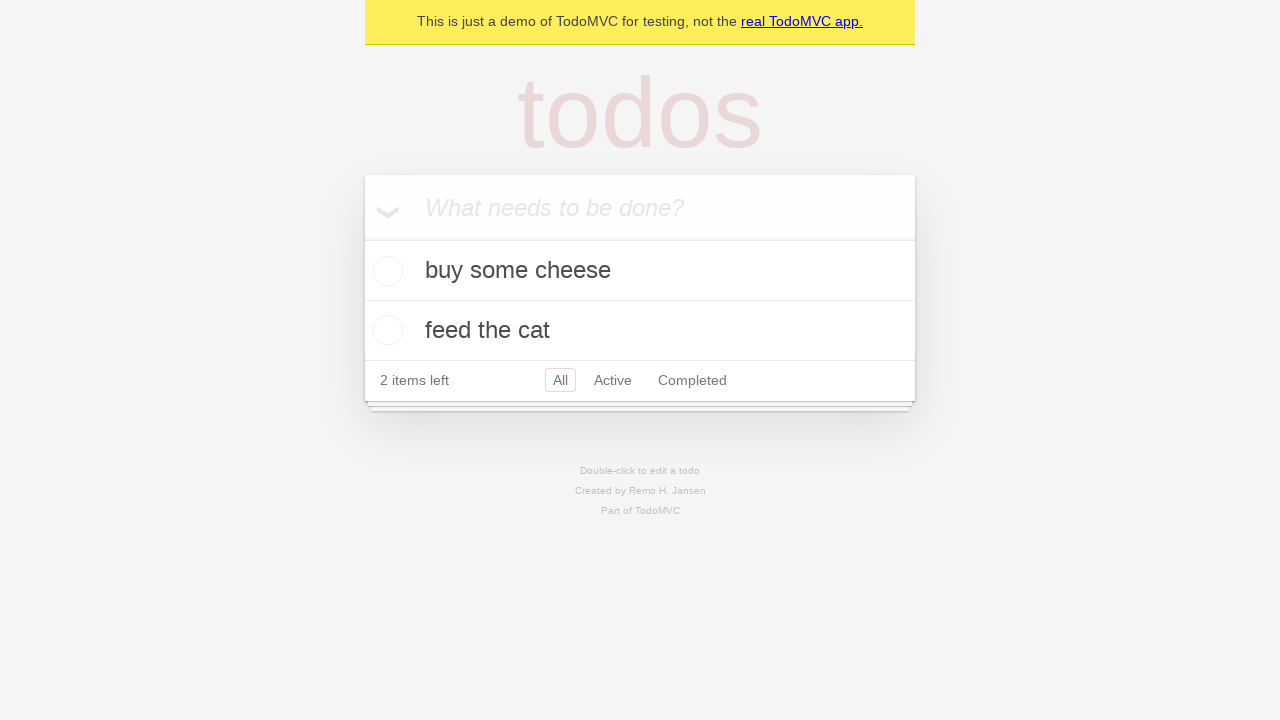

Checked the first todo item at (385, 271) on internal:testid=[data-testid="todo-item"s] >> nth=0 >> internal:role=checkbox
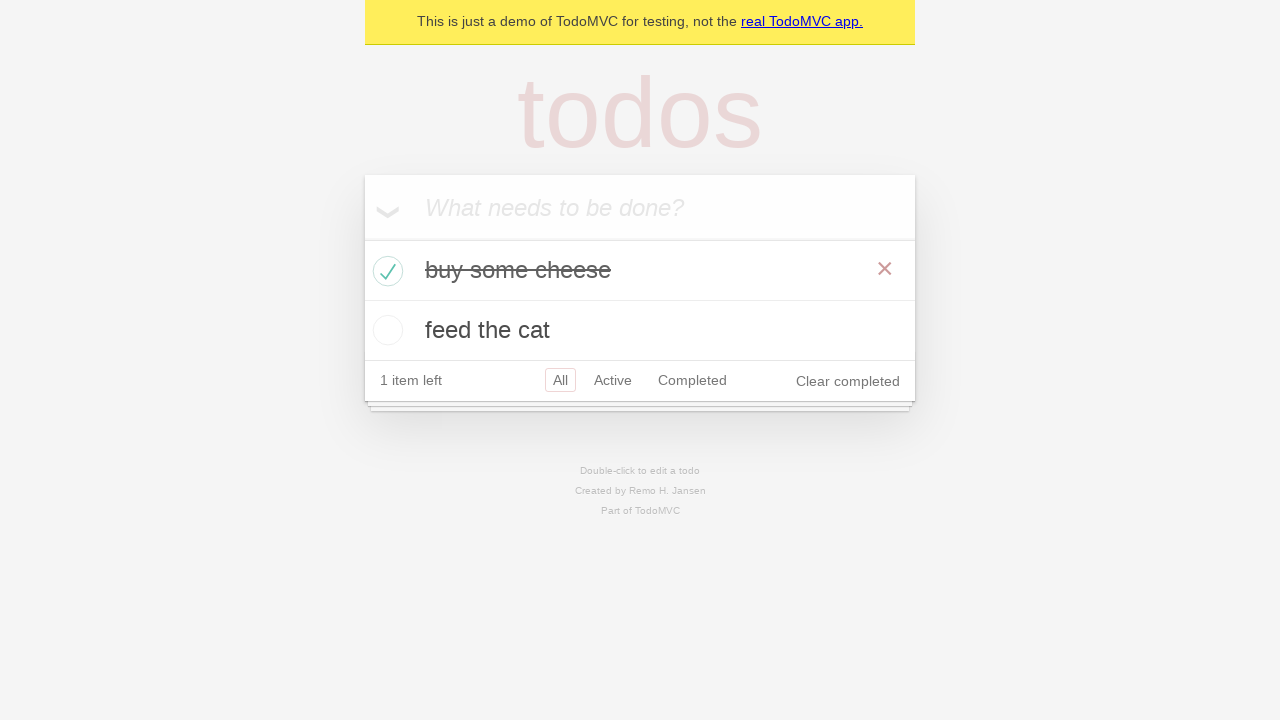

Reloaded the page to test data persistence
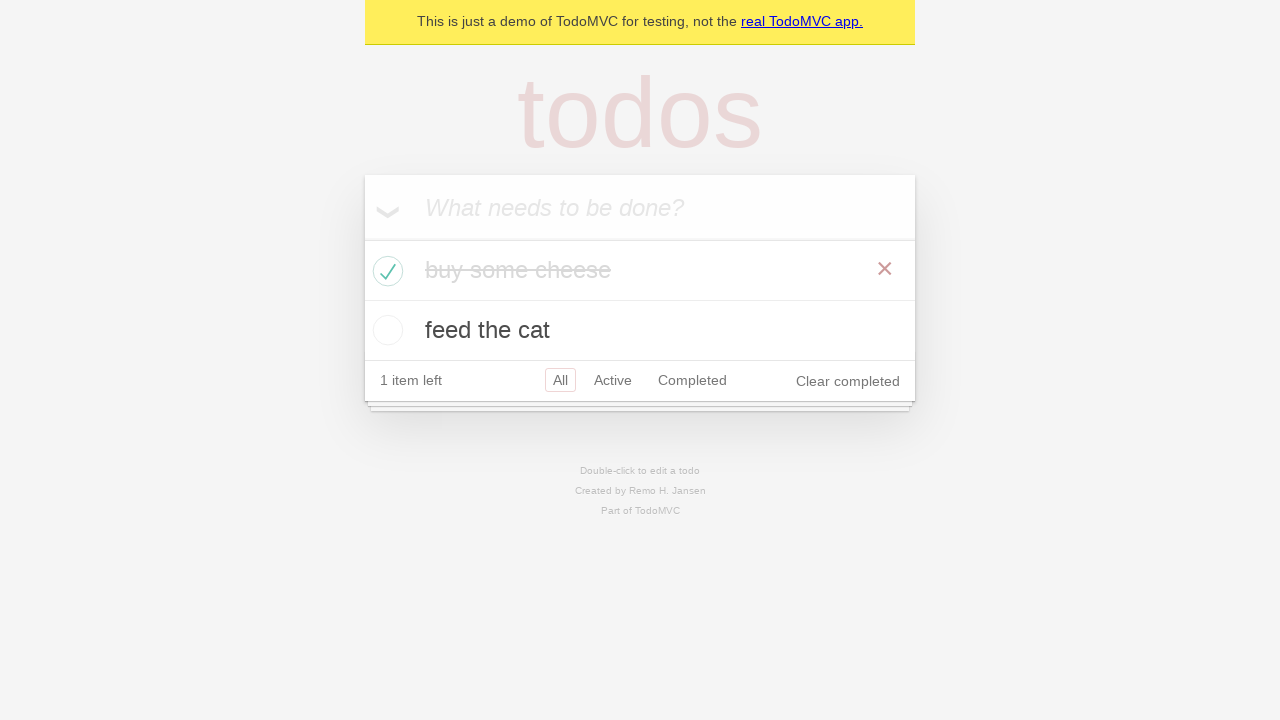

Verified that 2 todo items persisted after page reload
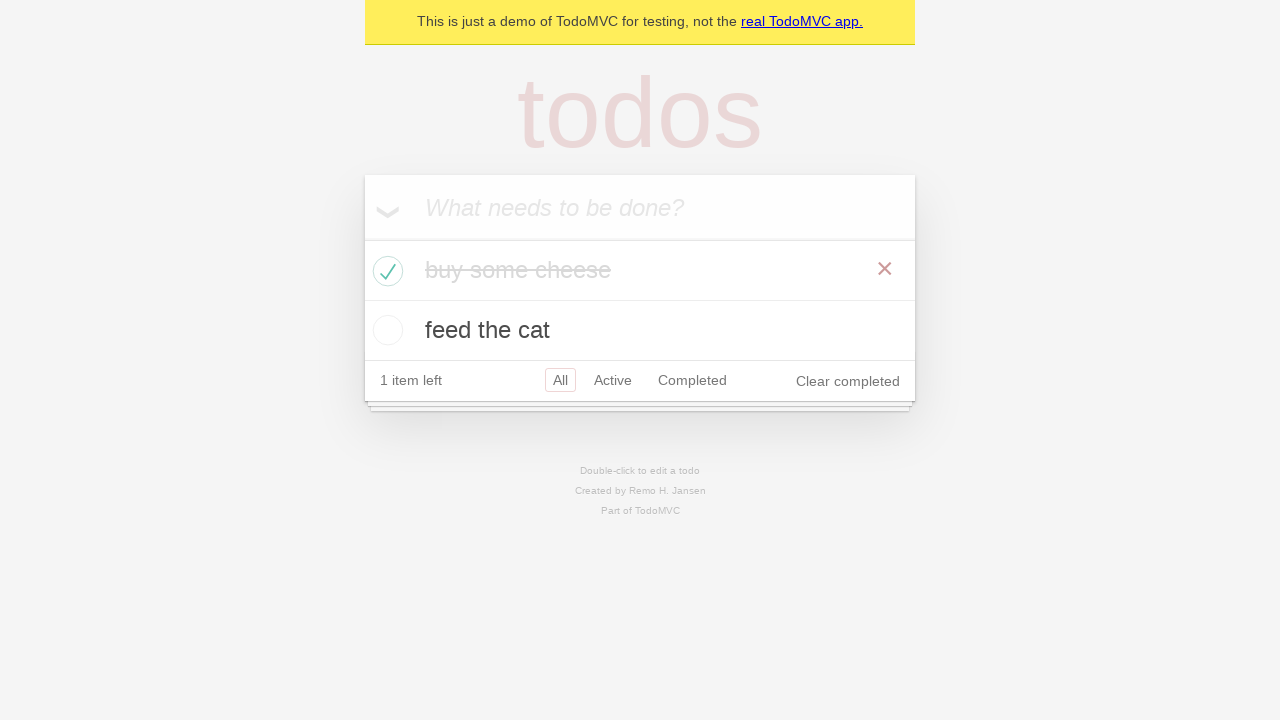

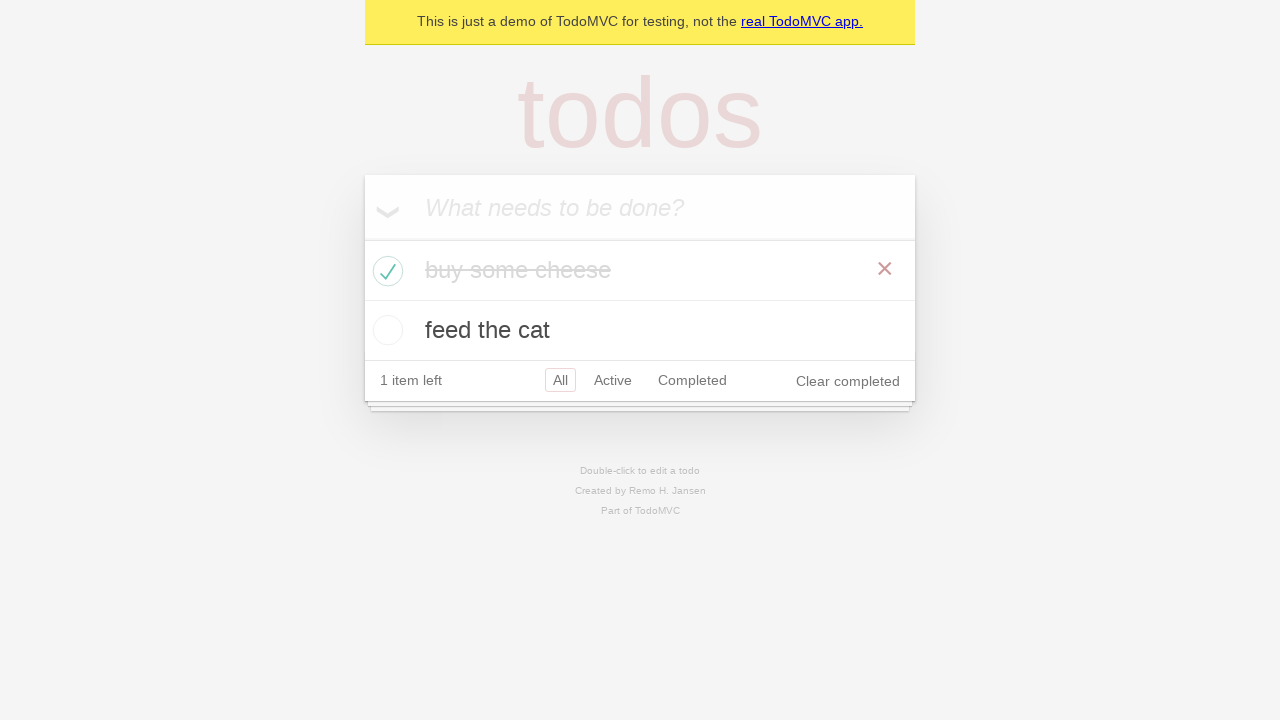